Navigates to Pixelscan browser fingerprint testing page and waits for content to load

Starting URL: https://pixelscan.net

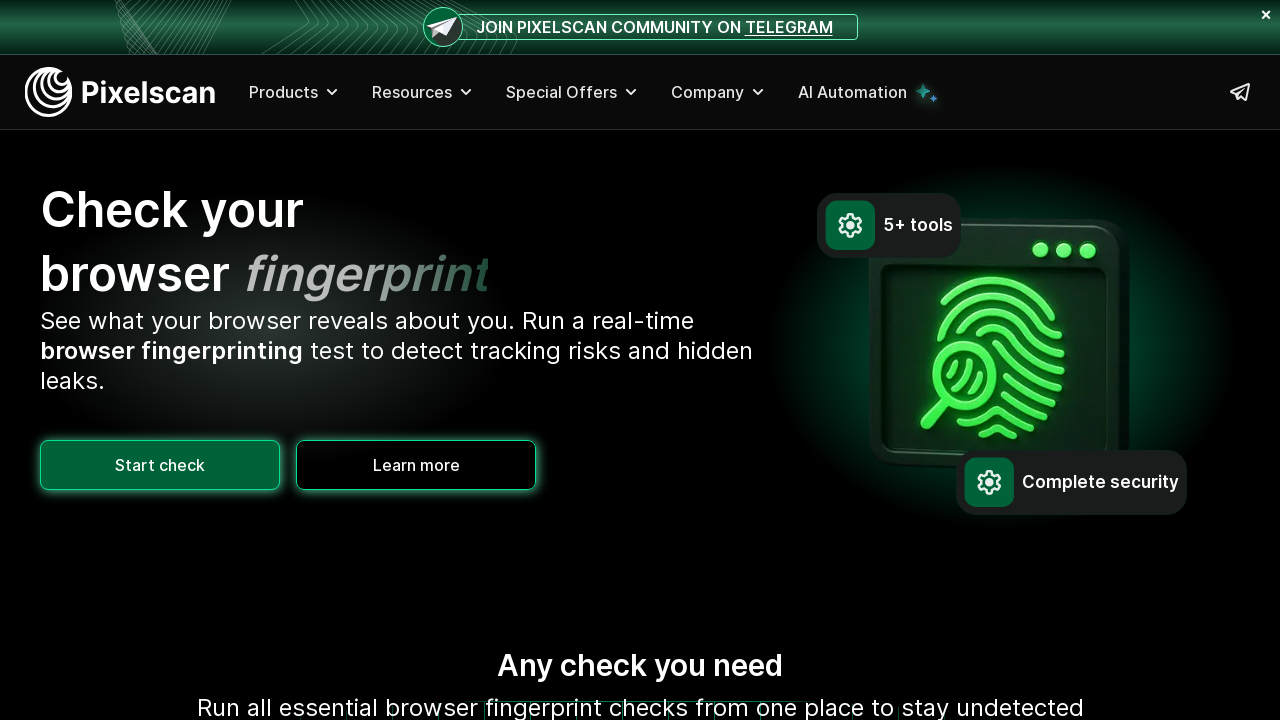

Navigated to Pixelscan browser fingerprint testing page
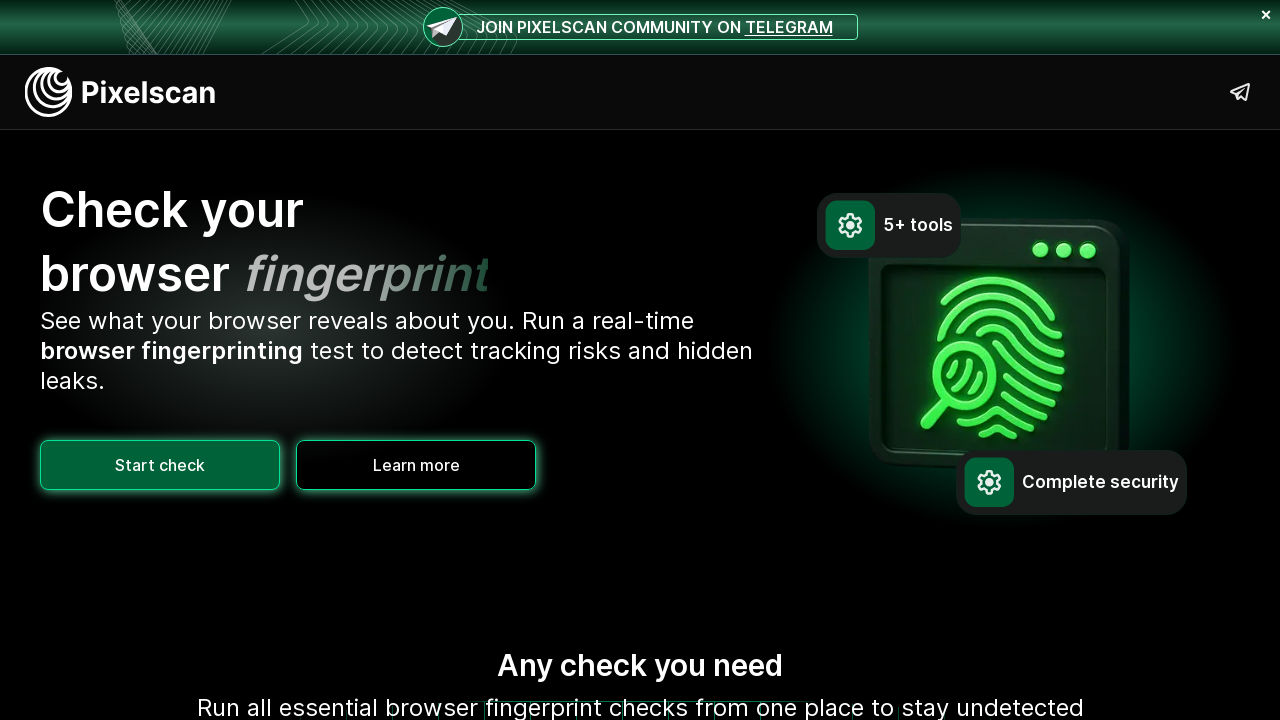

Waited for page content to fully load (networkidle)
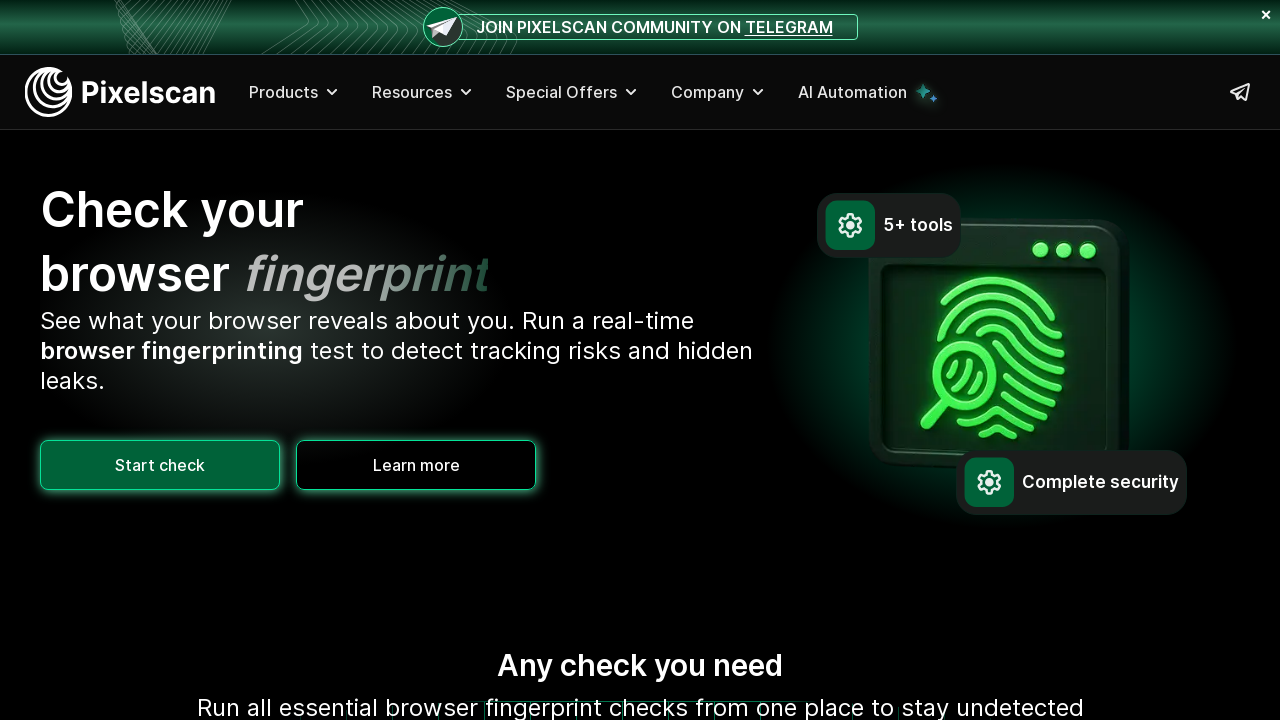

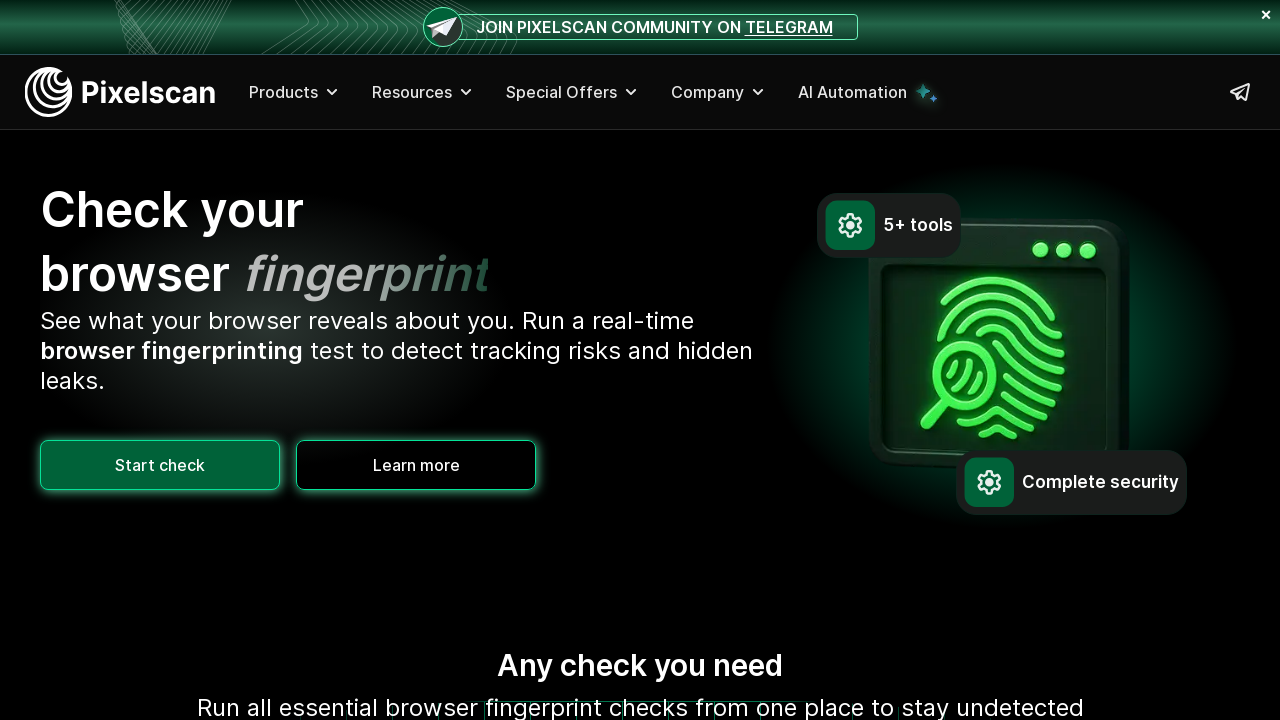